Navigates to the QA Practice website and maximizes the browser window

Starting URL: https://qa-practice.netlify.app/

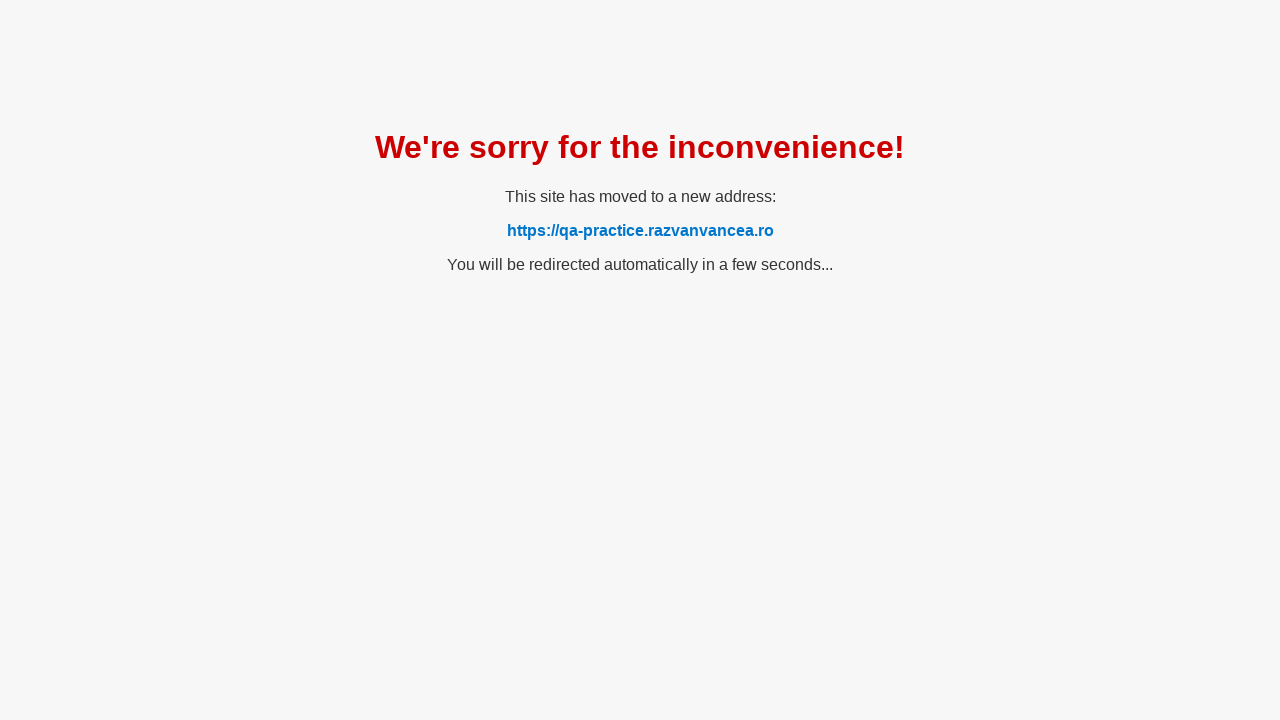

Waited for page to load with networkidle state on QA Practice website
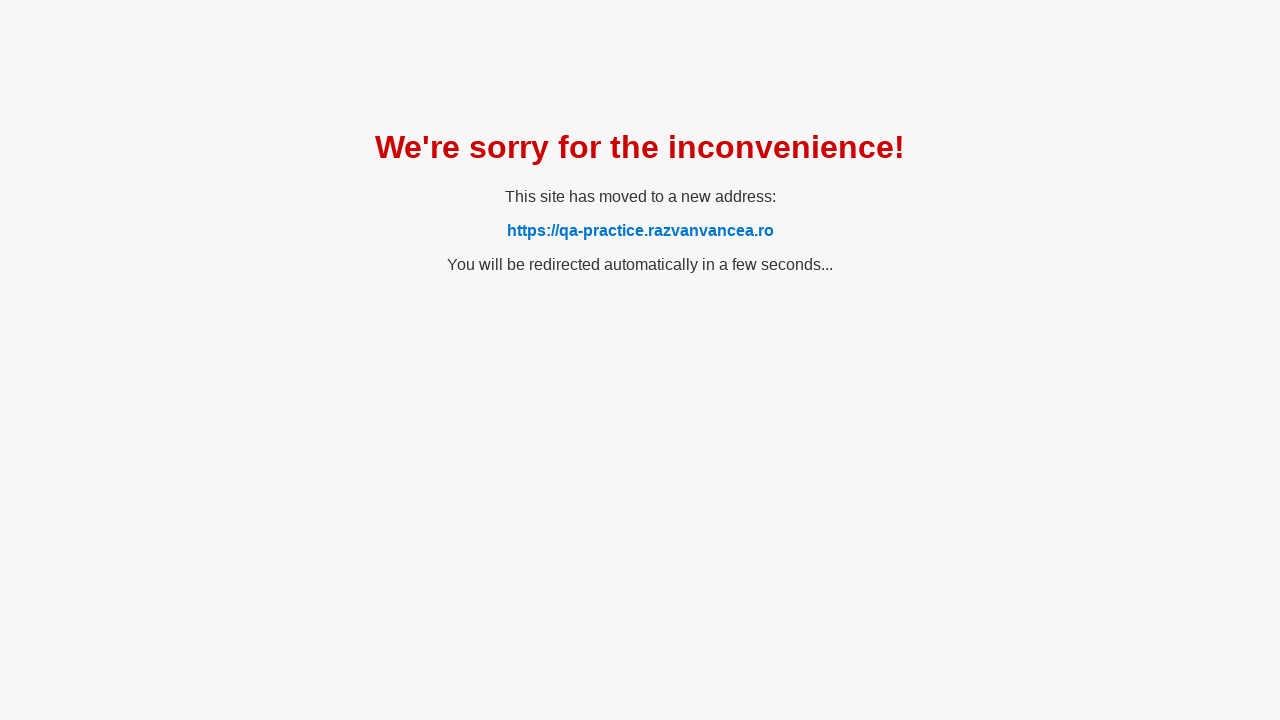

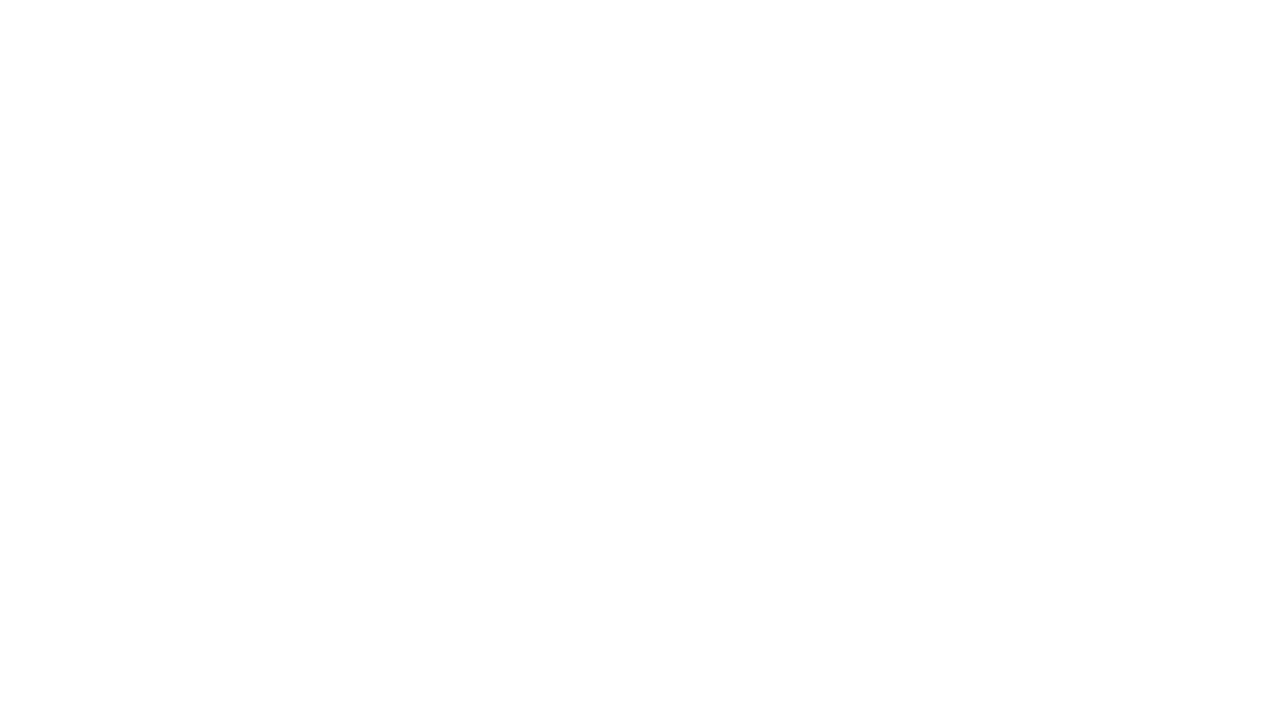